Tests registration form validation by submitting with mismatched password and confirm password fields to verify error message is displayed

Starting URL: https://naveenautomationlabs.com/opencart/index.php?route=account/register

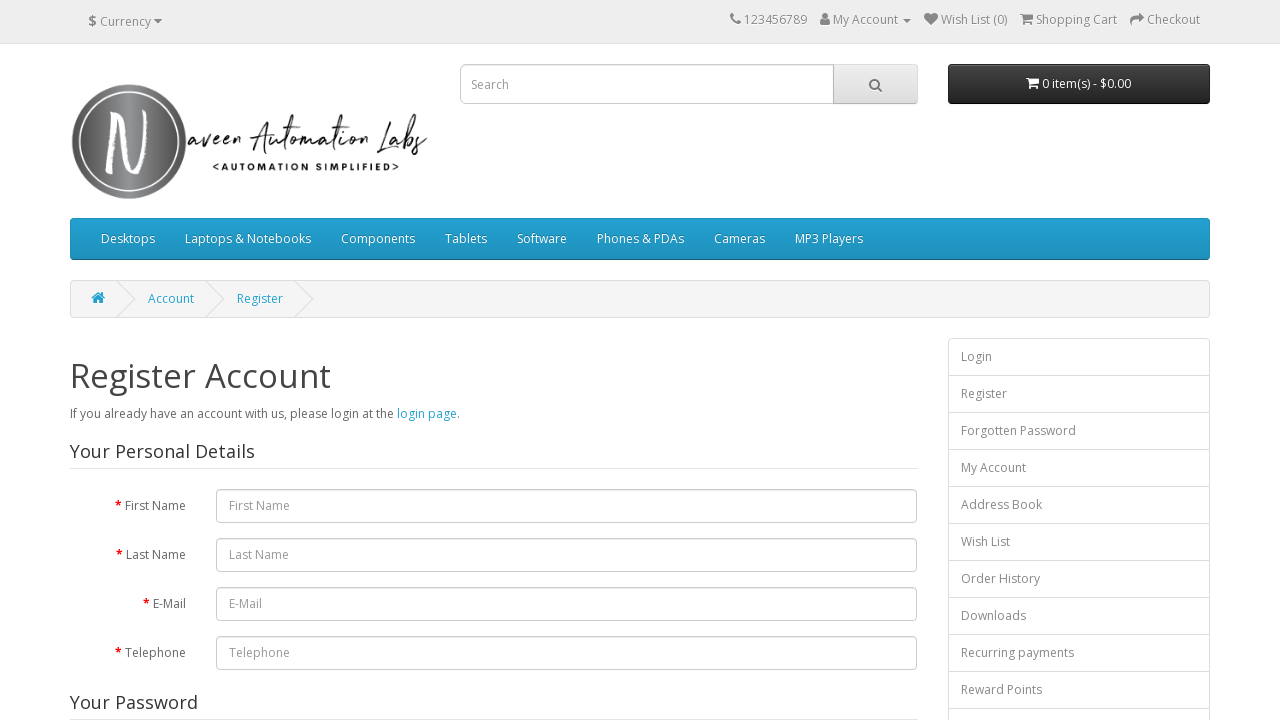

Clicked privacy policy checkbox at (825, 424) on input[name='agree']
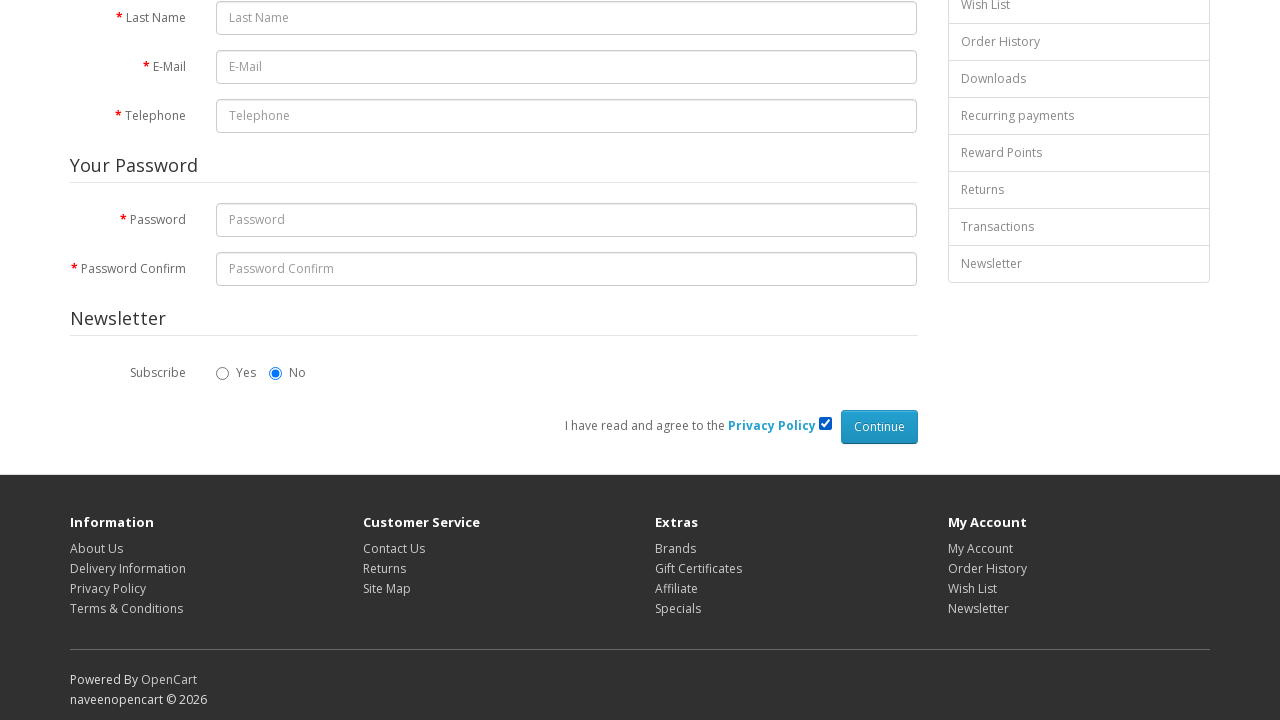

Filled first name field with 'Michael' on #input-firstname
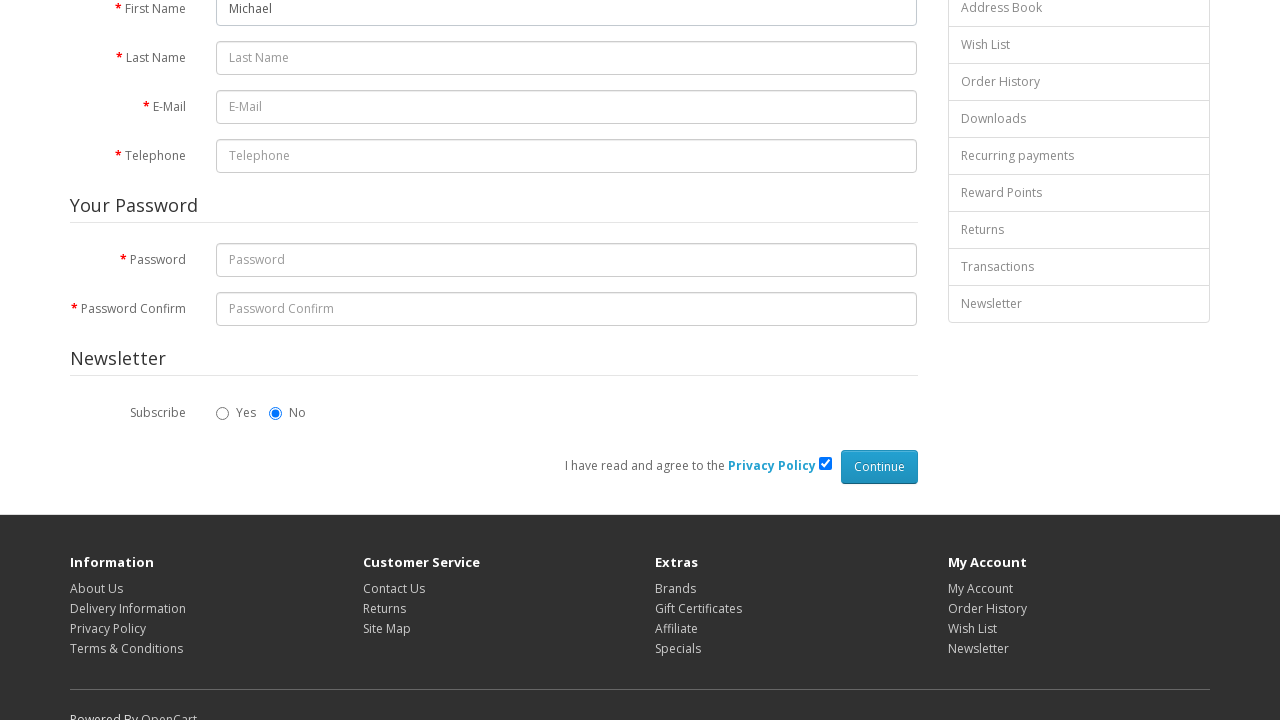

Filled last name field with 'Thompson' on #input-lastname
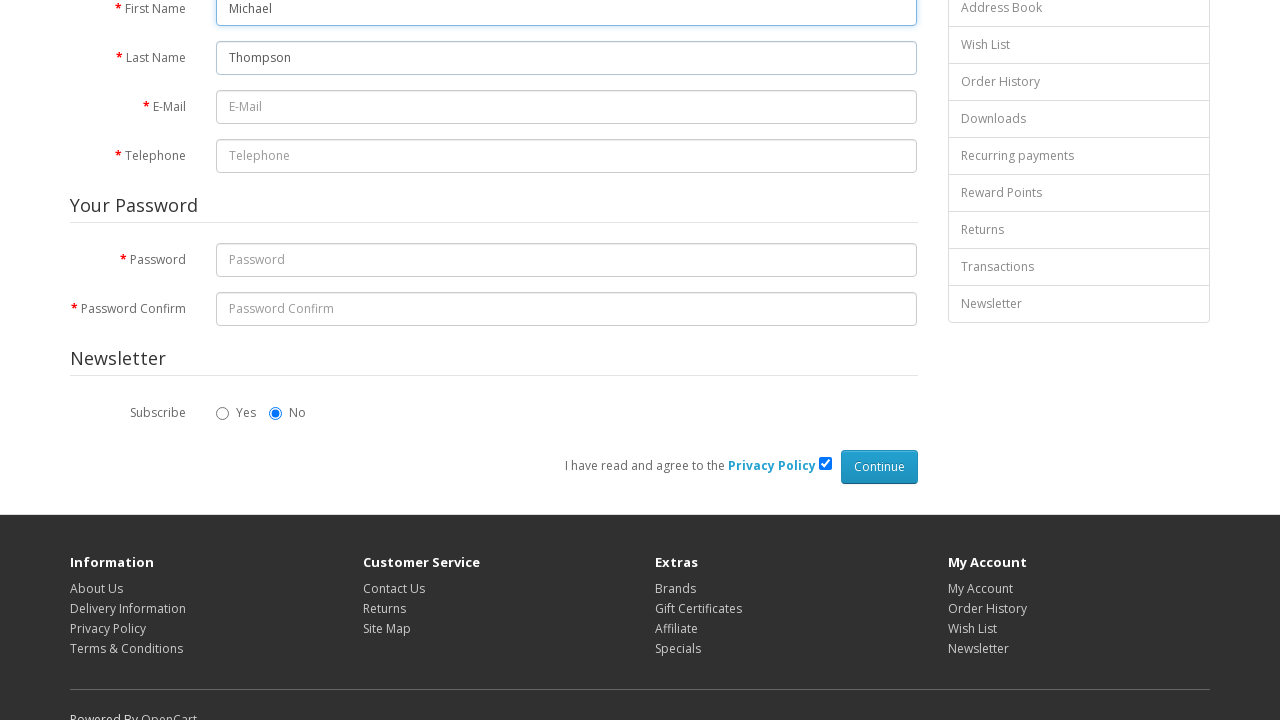

Filled email field with 'michael.thompson@testmail.com' on #input-email
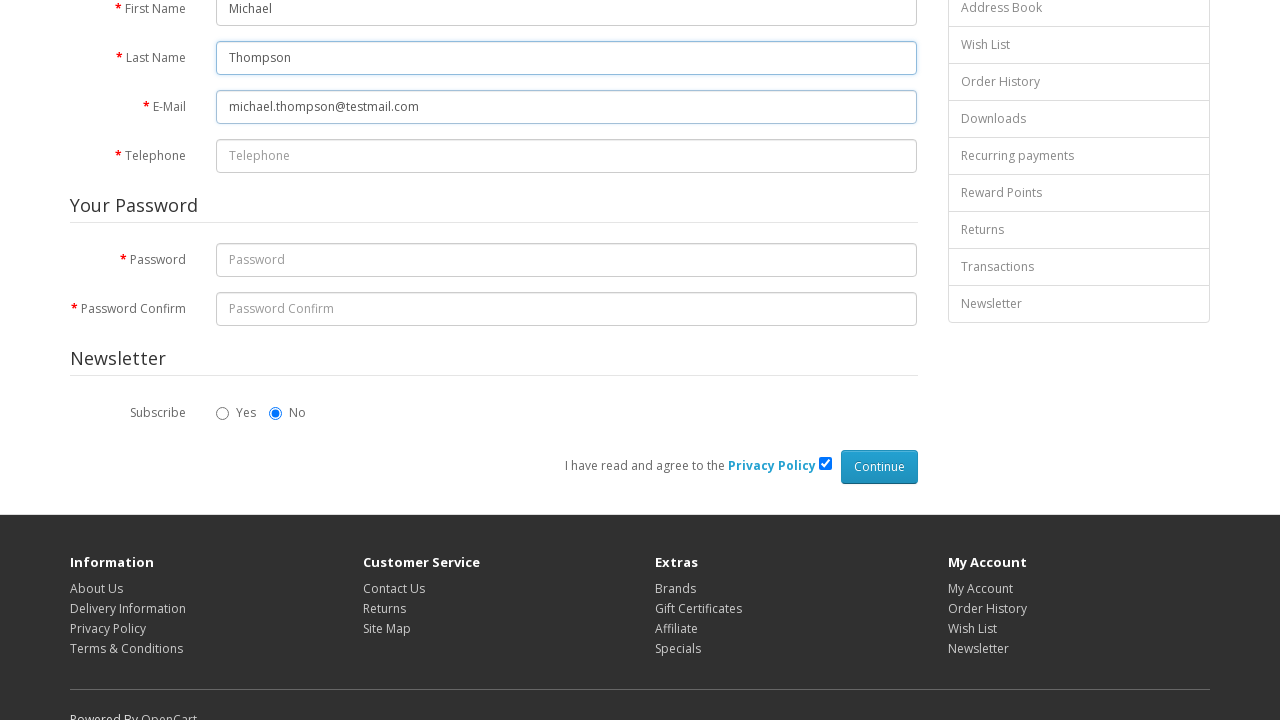

Filled telephone field with '5559876543' on #input-telephone
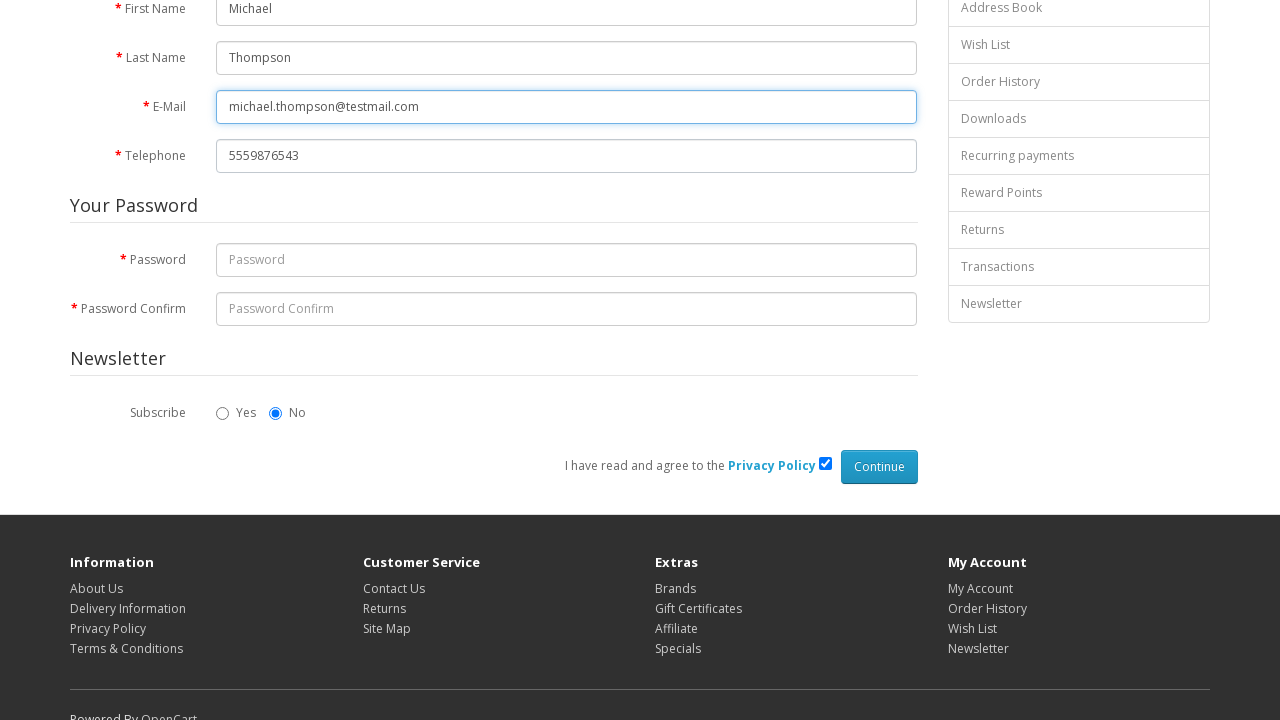

Filled password field with 'Password123' on #input-password
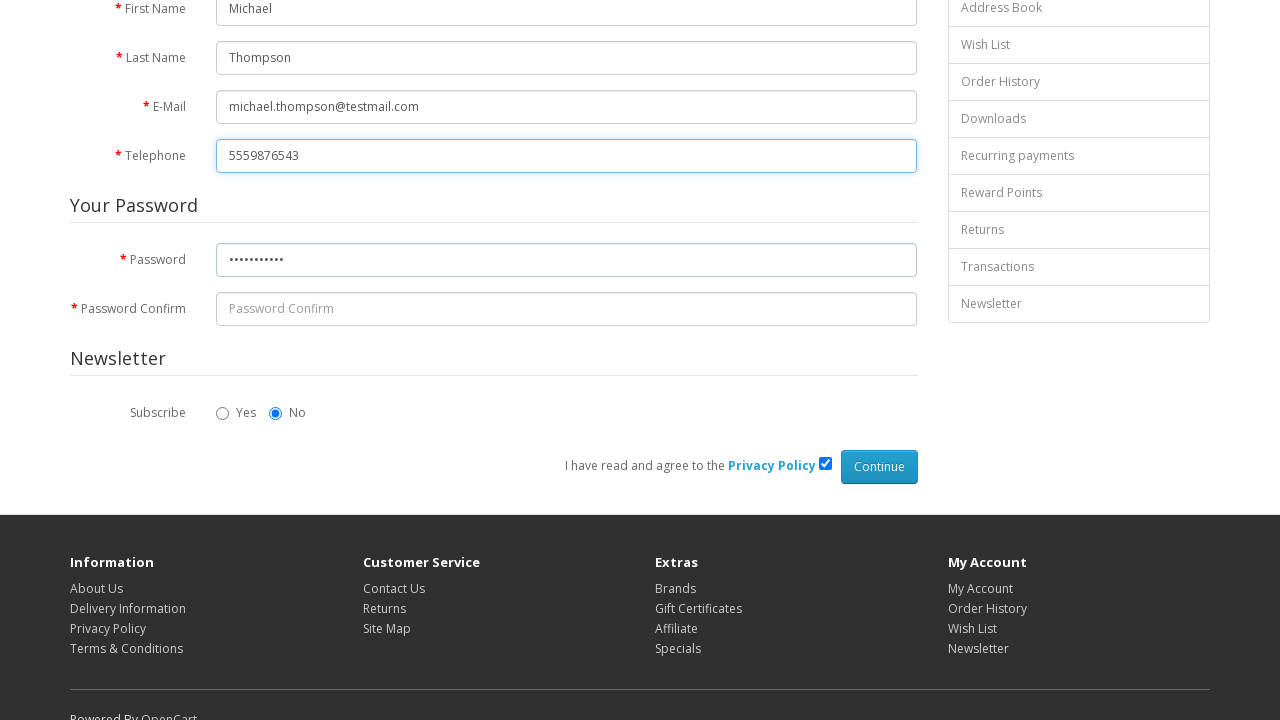

Filled confirm password field with 'DifferentPass456' (mismatched password) on #input-confirm
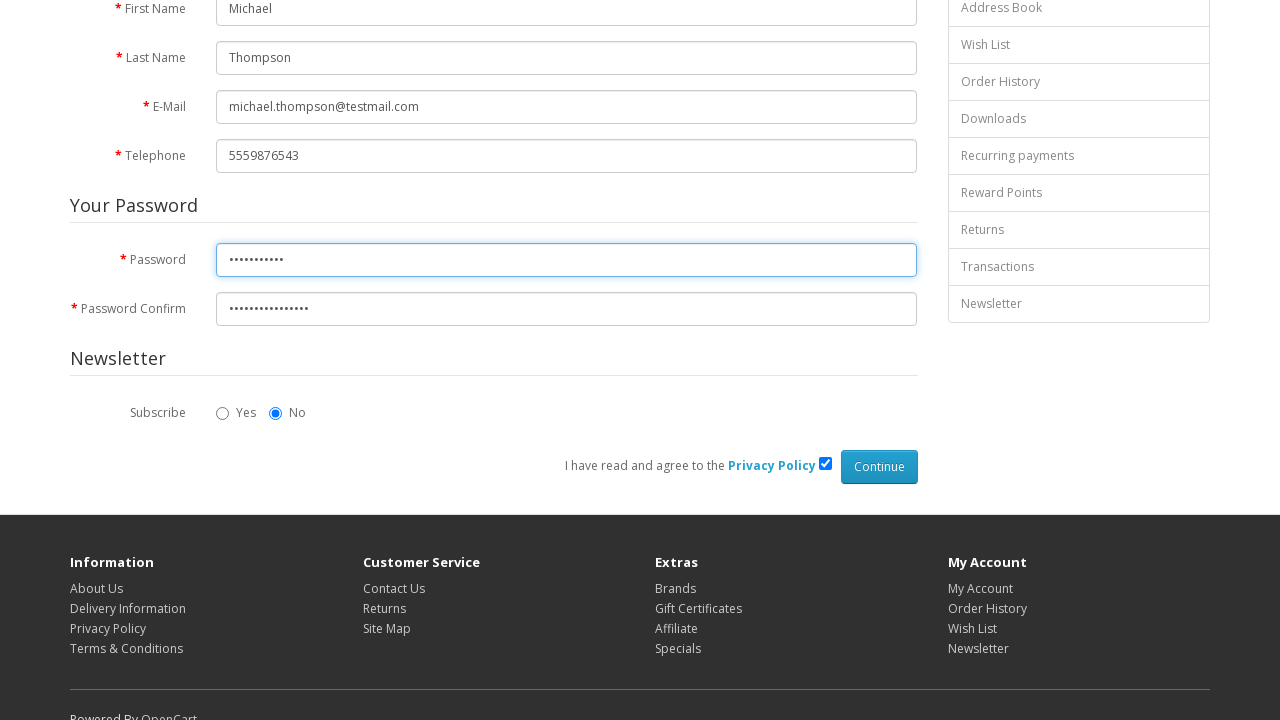

Clicked newsletter subscription checkbox at (276, 413) on xpath=//div[@class='form-group']/div/label[2]/input
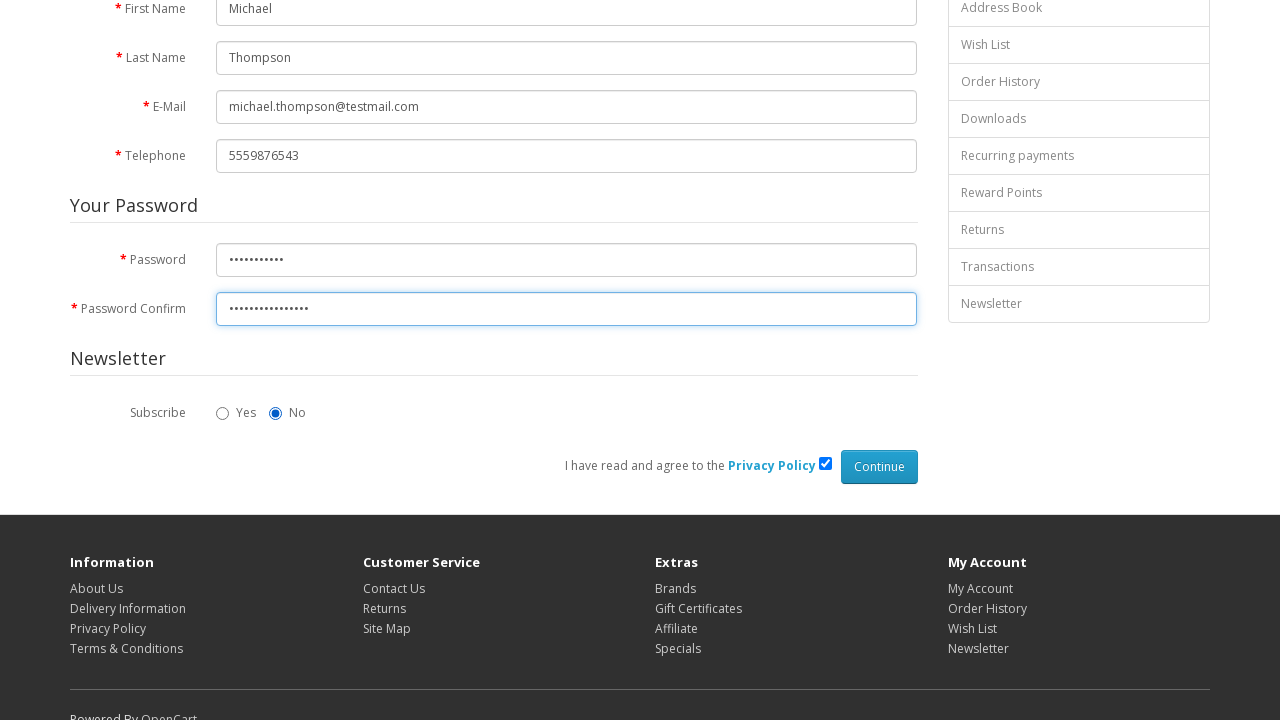

Clicked registration form submit button at (879, 467) on input[type='submit']
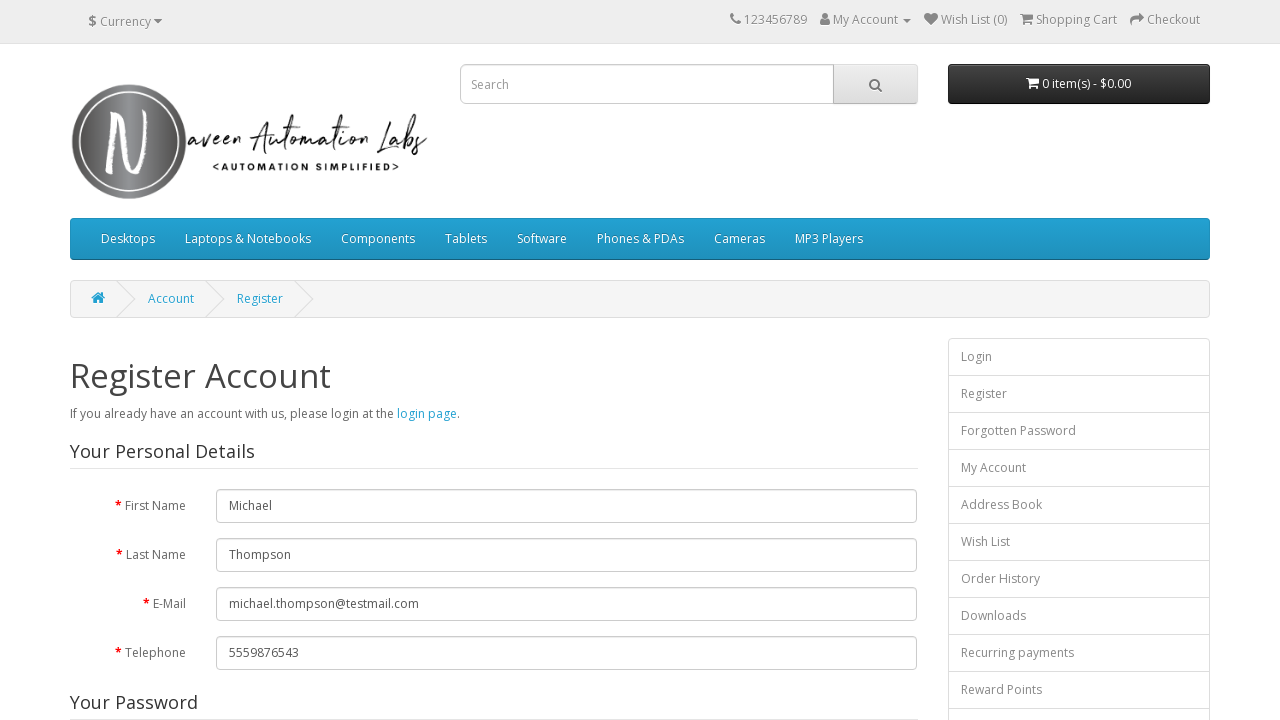

Password mismatch error message displayed and verified
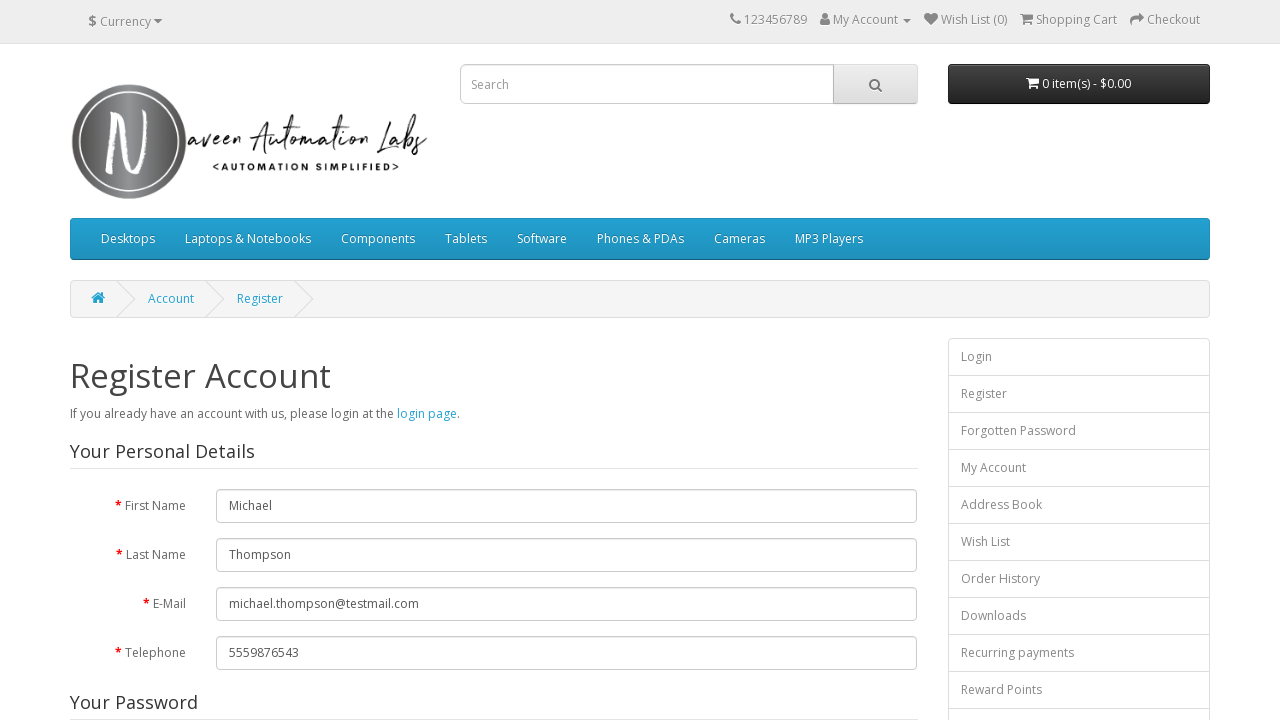

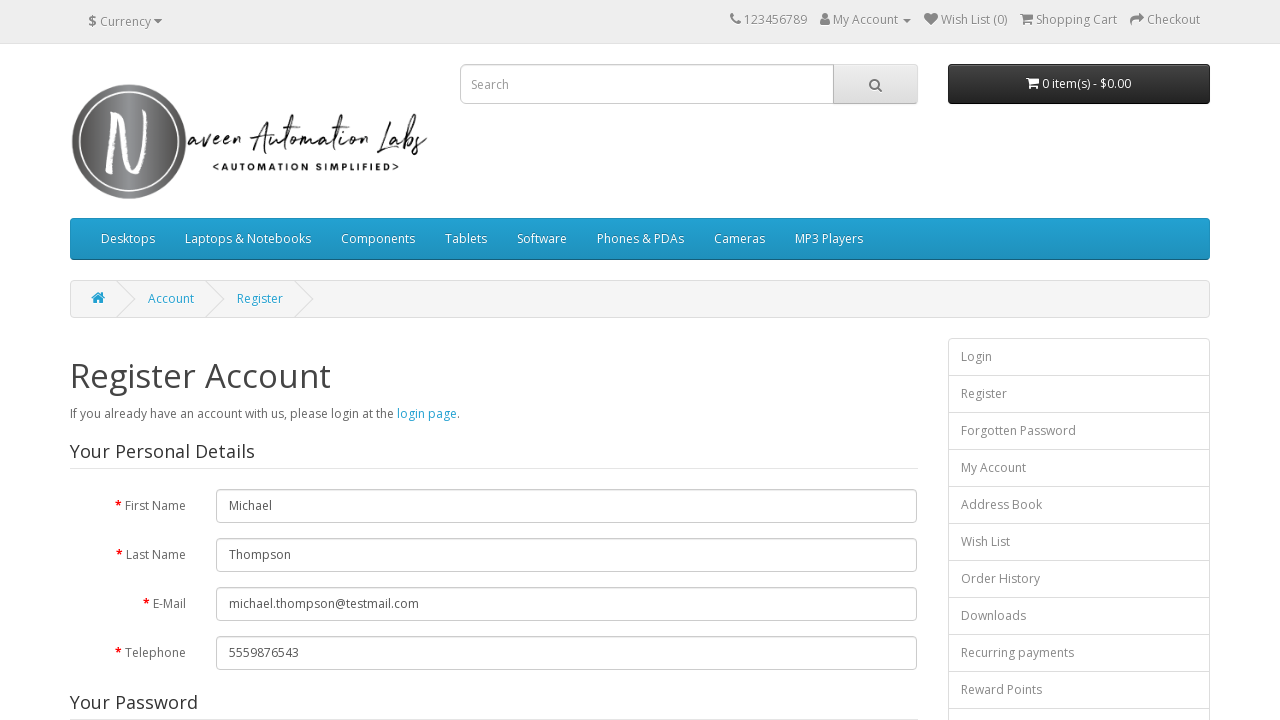